Navigates to W3Schools HTML tables tutorial page and verifies that the customers table is present and contains data rows

Starting URL: https://www.w3schools.com/html/html_tables.asp

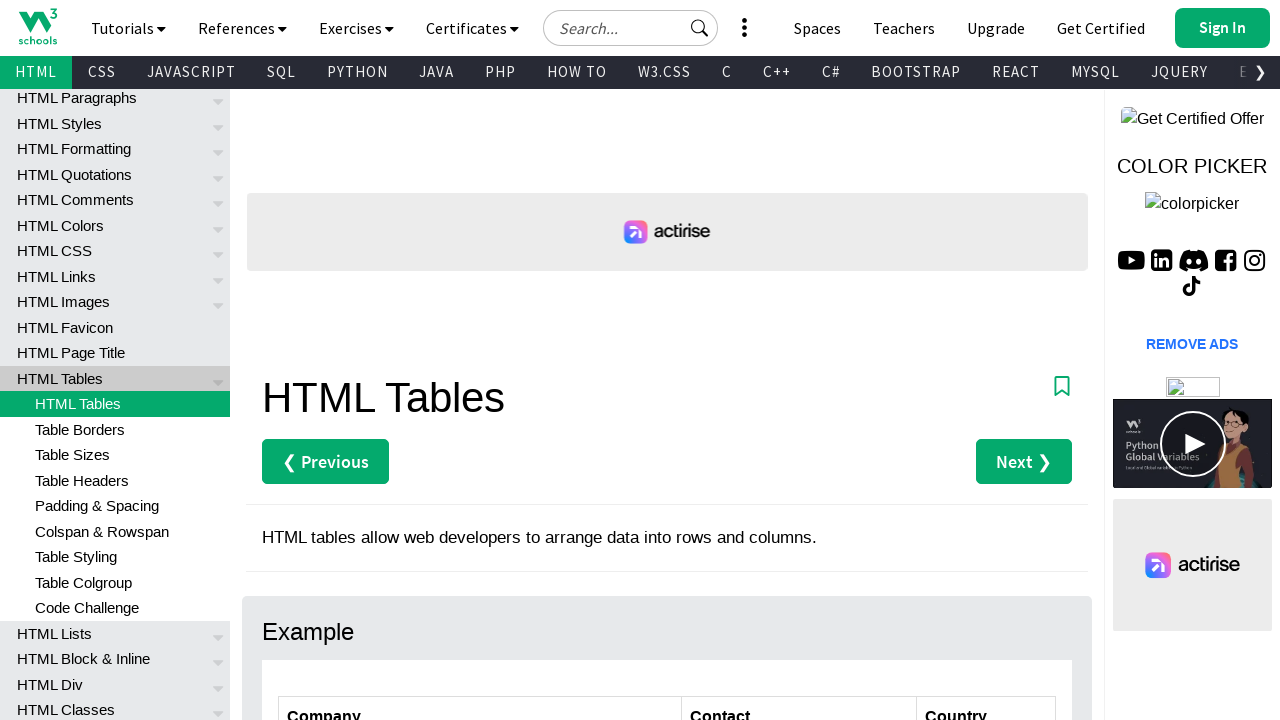

Navigated to W3Schools HTML tables tutorial page
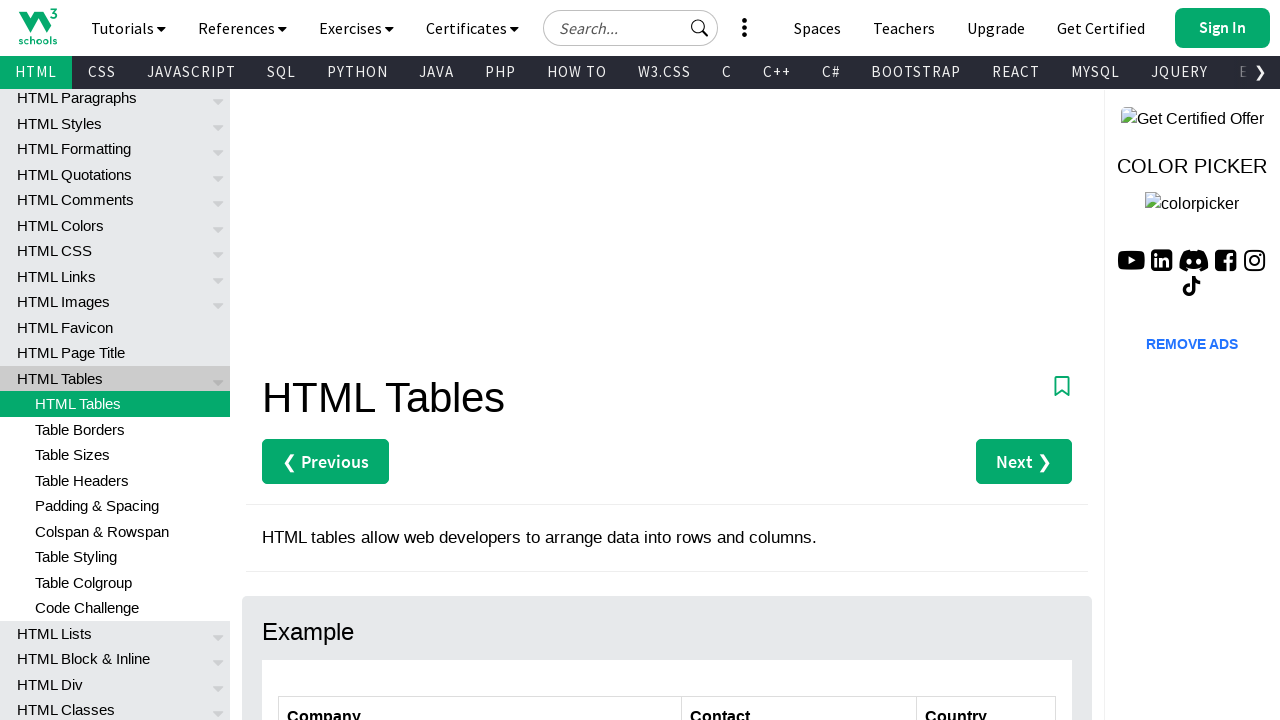

Customers table is now visible on the page
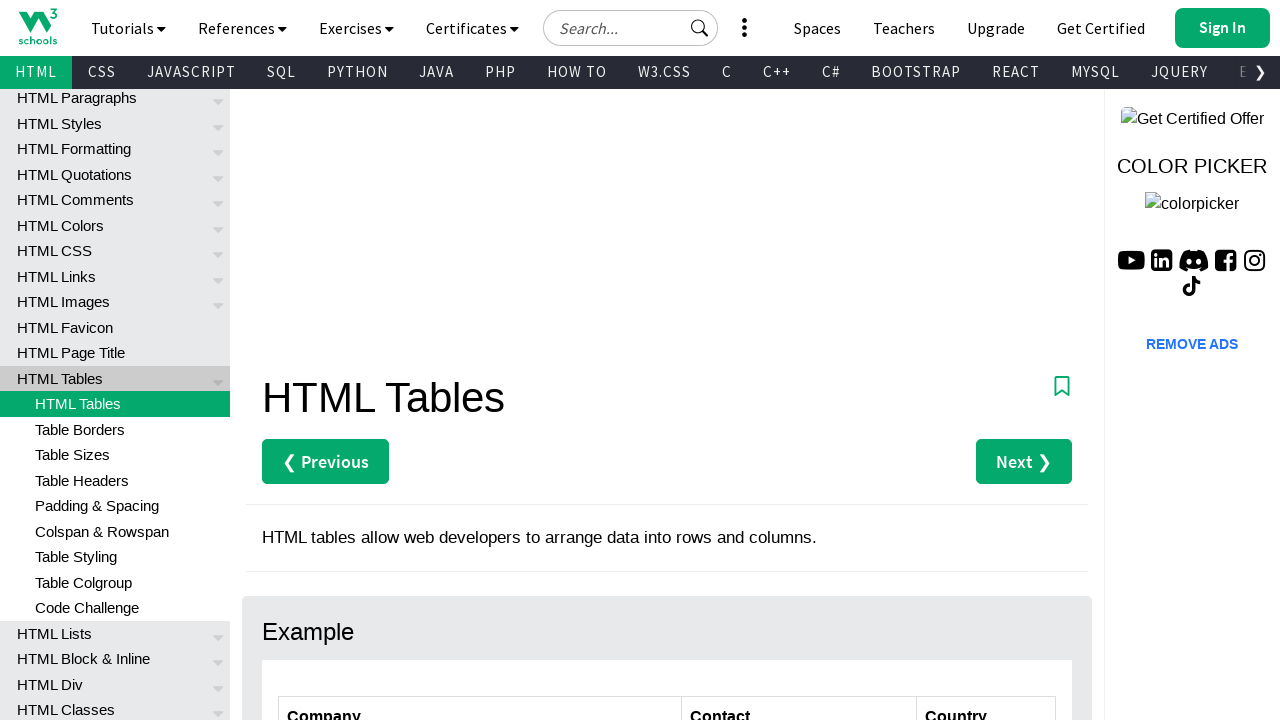

Located all rows in the customers table
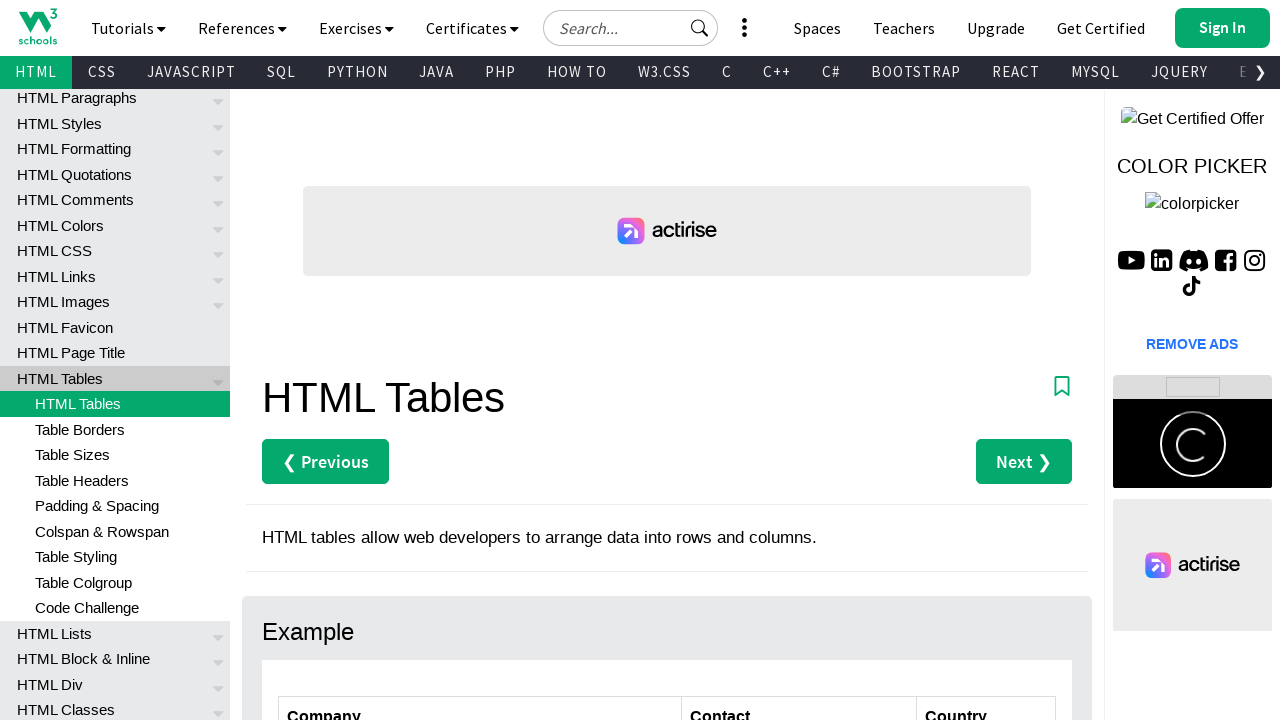

First table row is ready
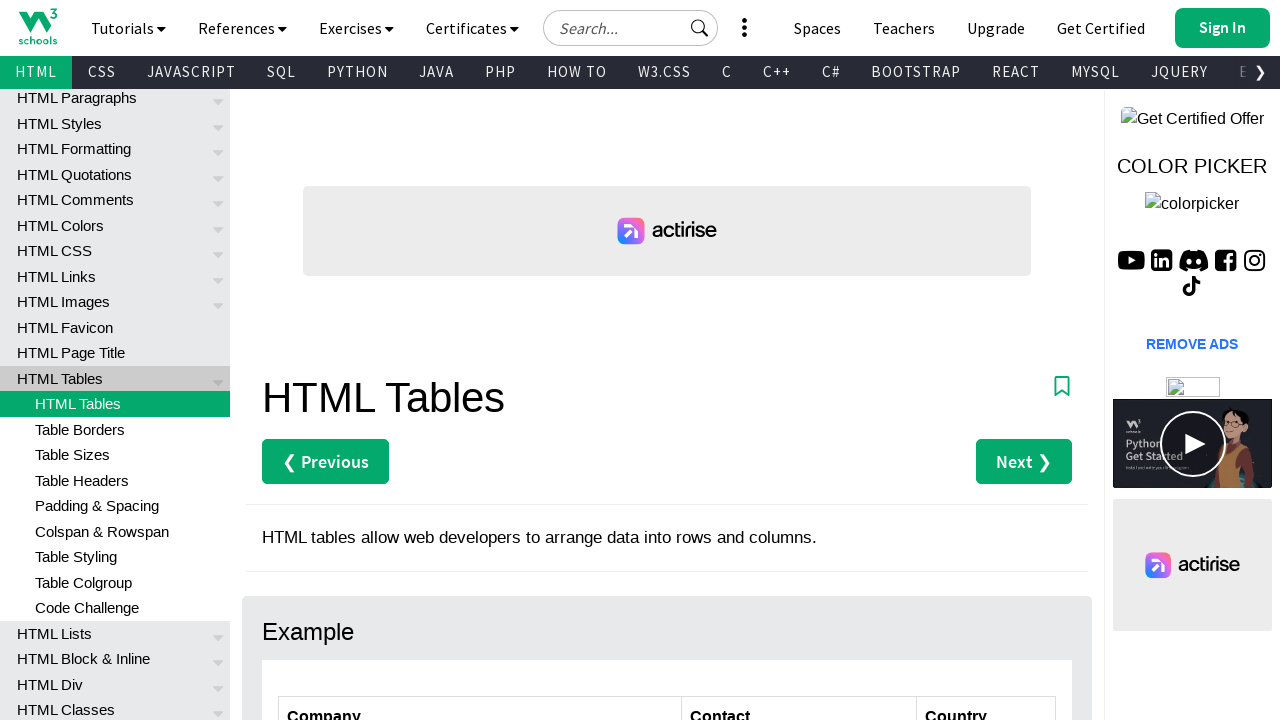

First data row in customers table exists and contains data
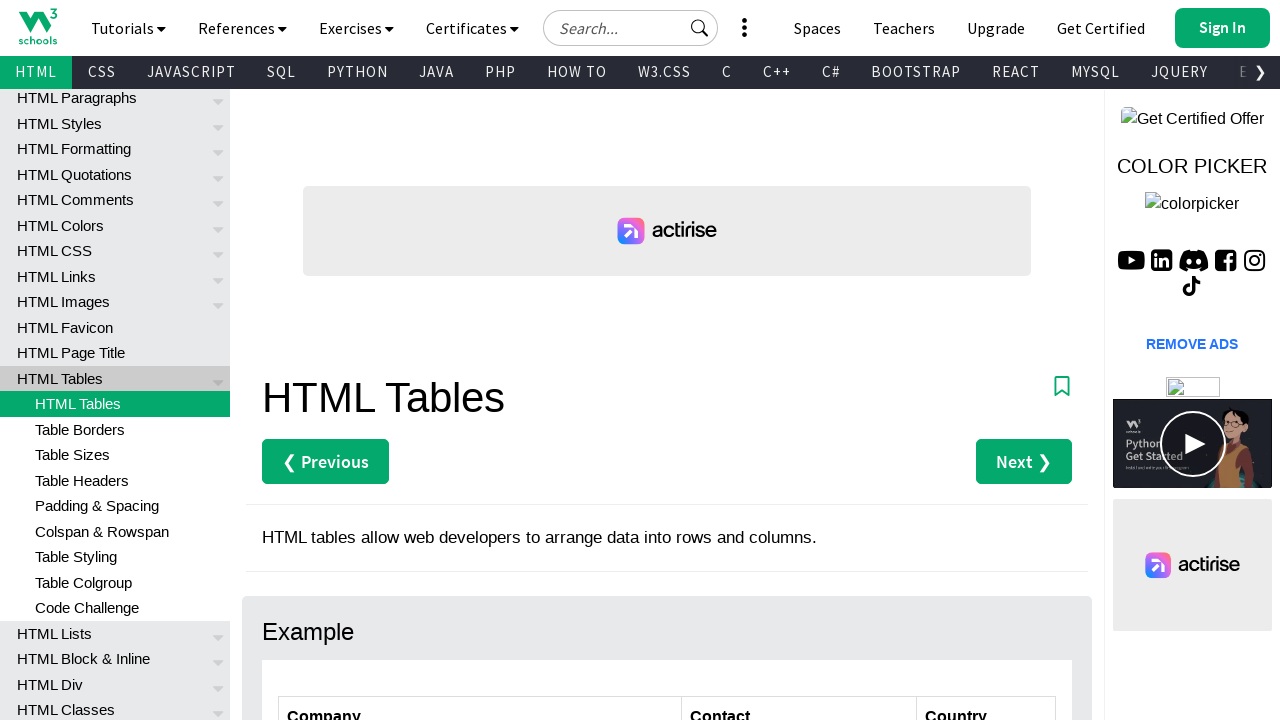

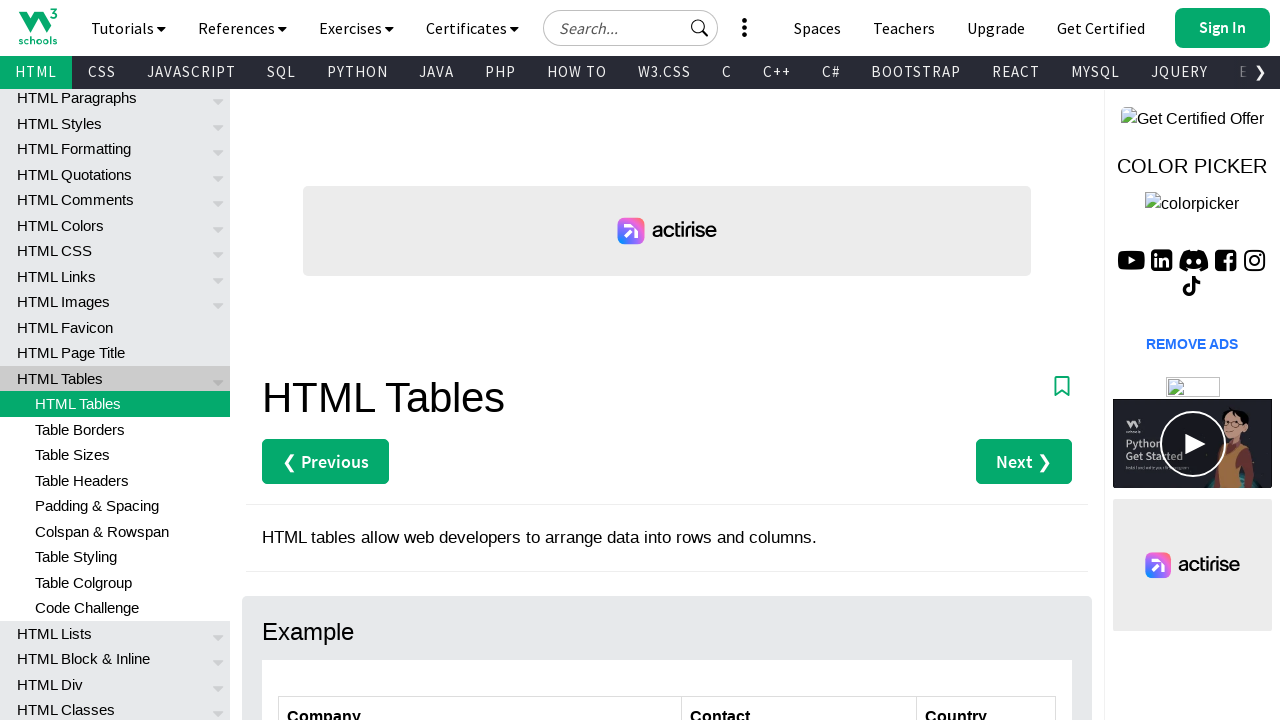